Solves a math problem by reading two numbers from the page, calculating their sum, and selecting the result from a dropdown menu

Starting URL: http://suninjuly.github.io/selects1.html

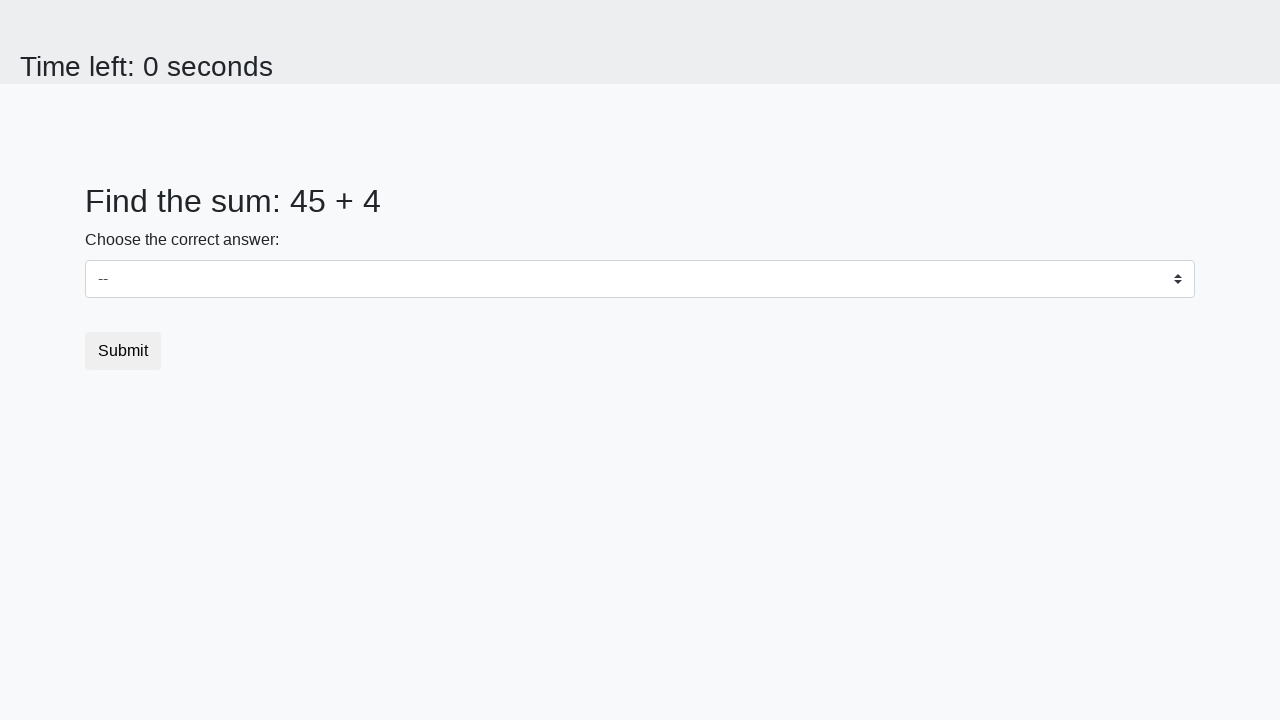

Read first number from the page
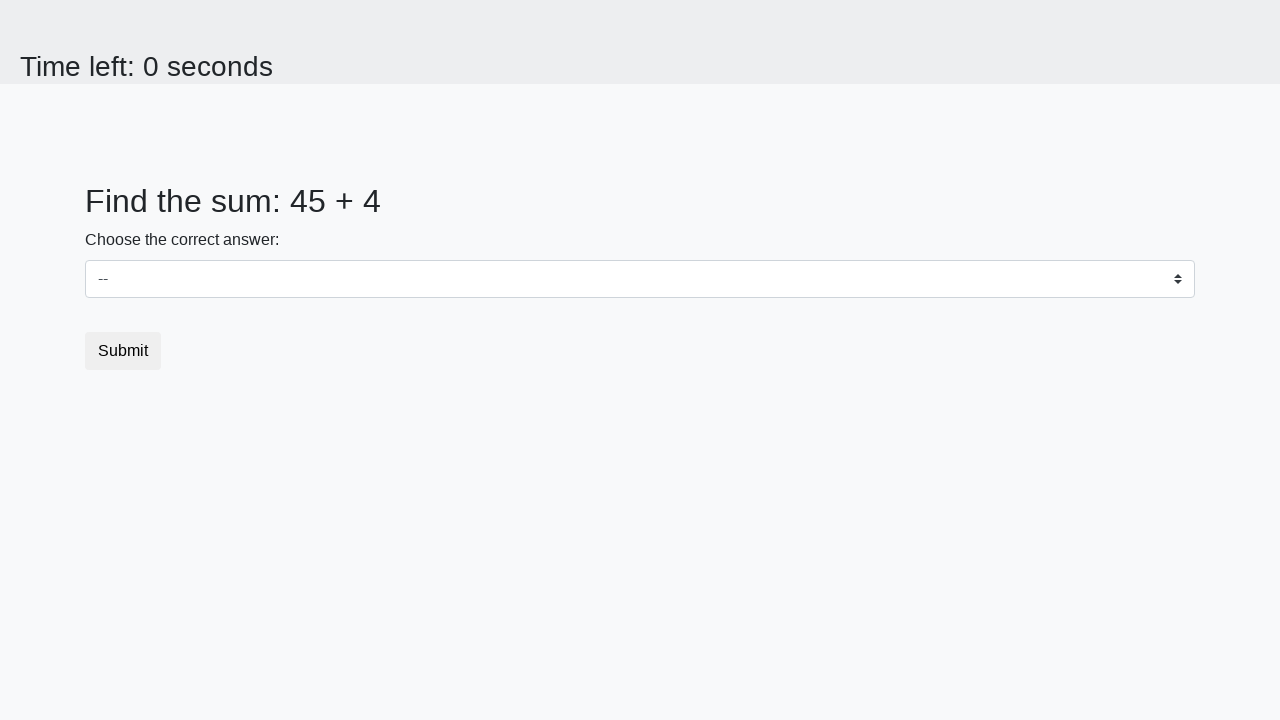

Read second number from the page
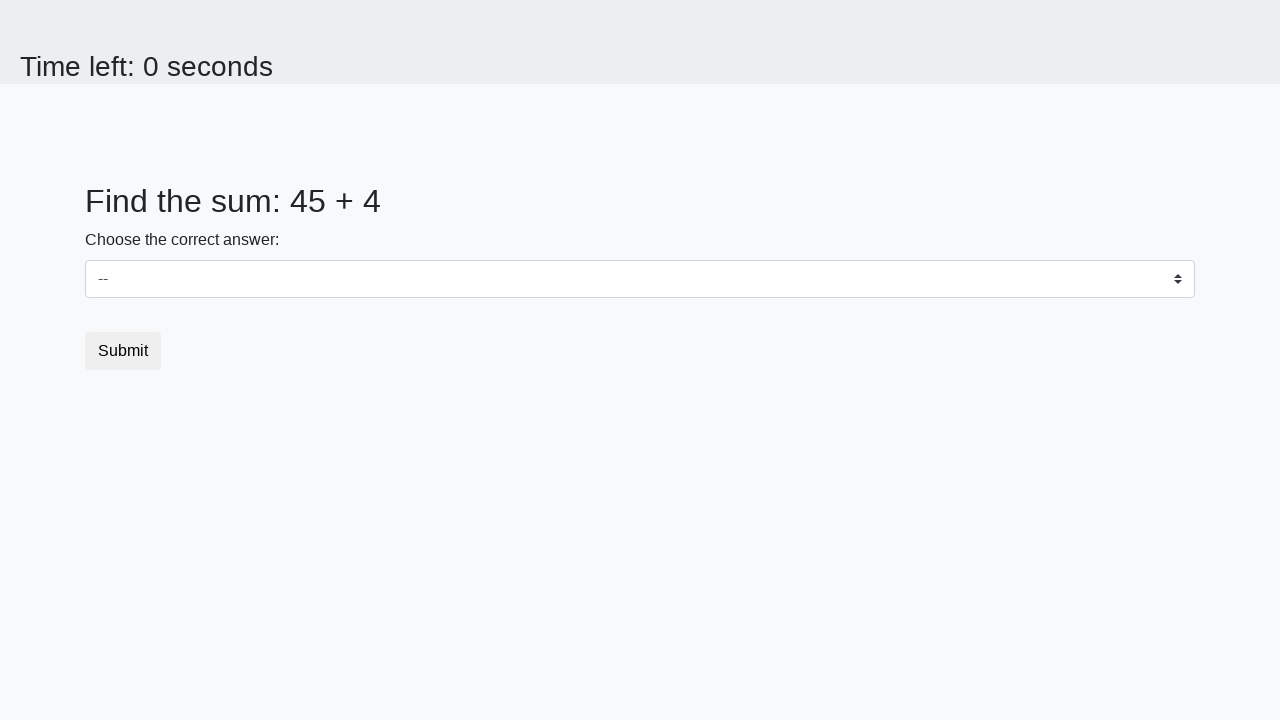

Calculated sum: 45 + 4 = 49
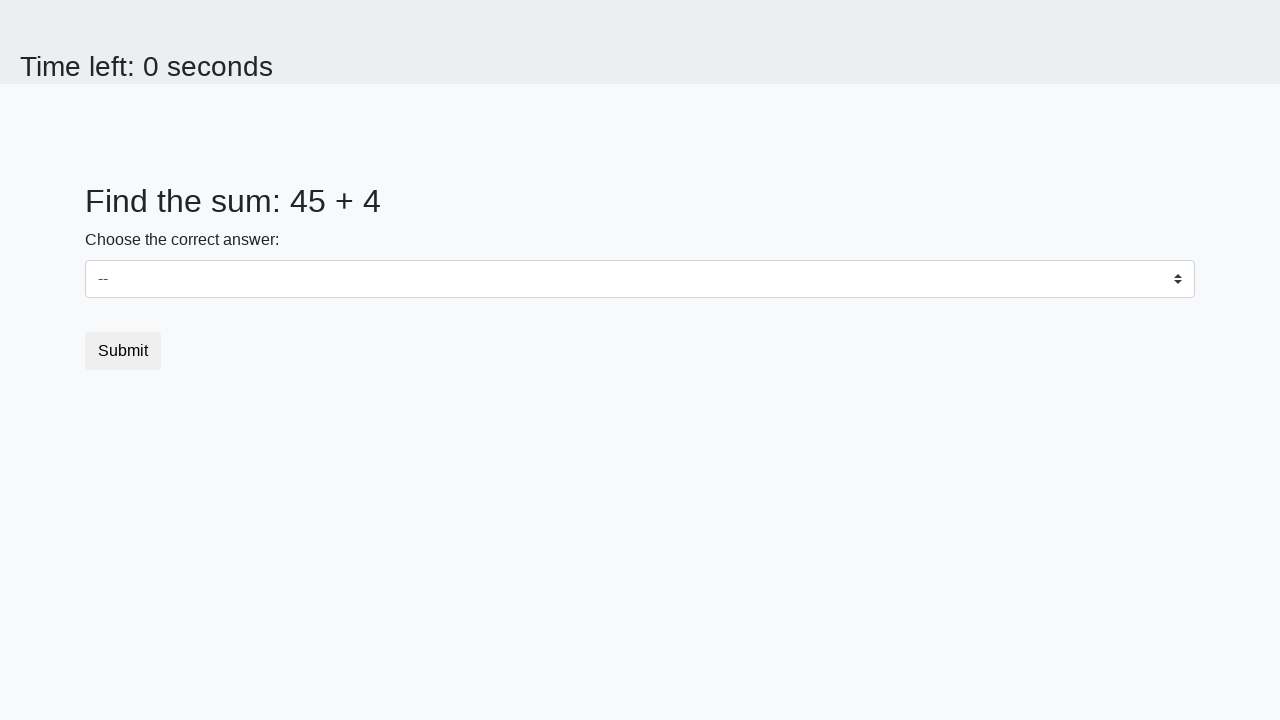

Selected result '49' from dropdown menu on #dropdown
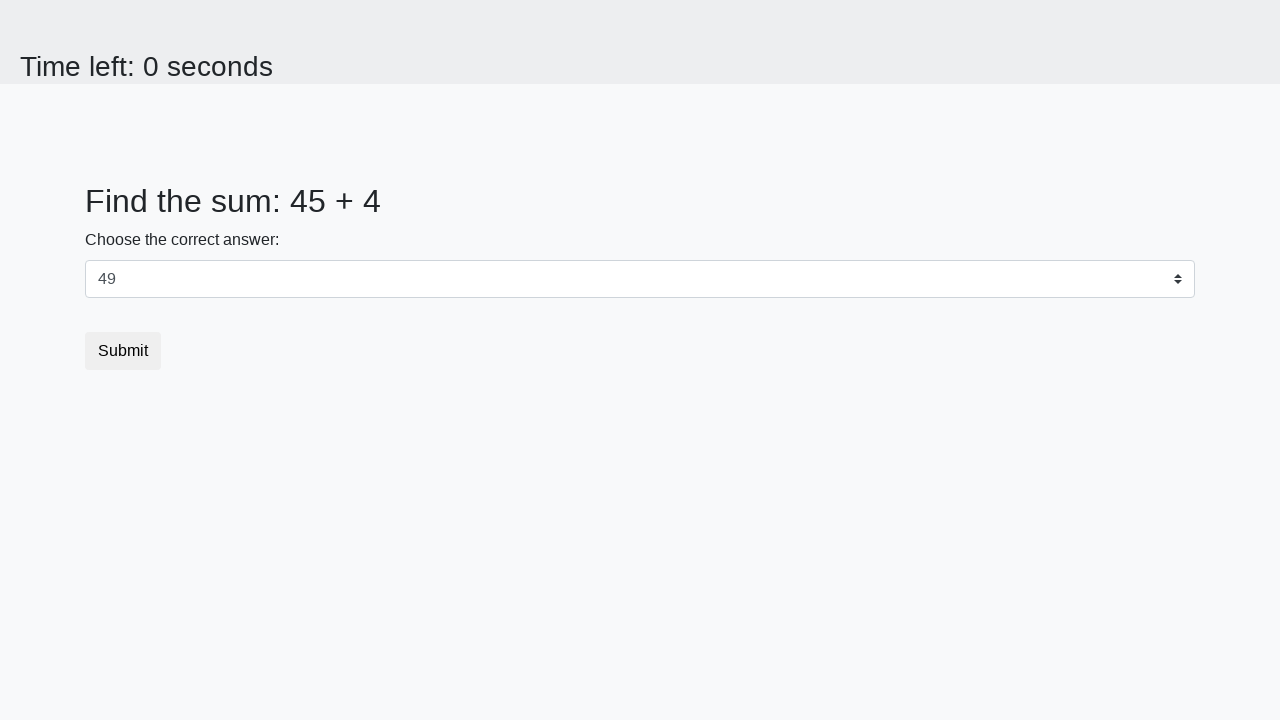

Clicked submit button to complete the task at (123, 351) on button[type="submit"]
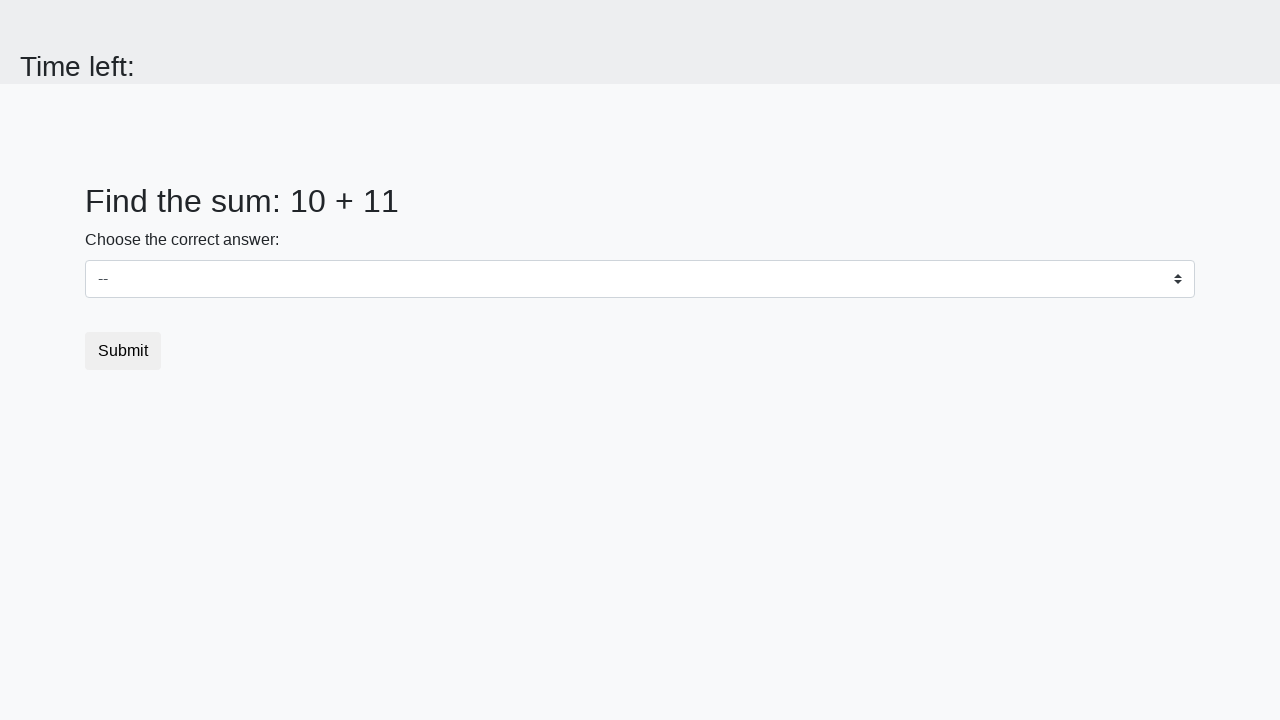

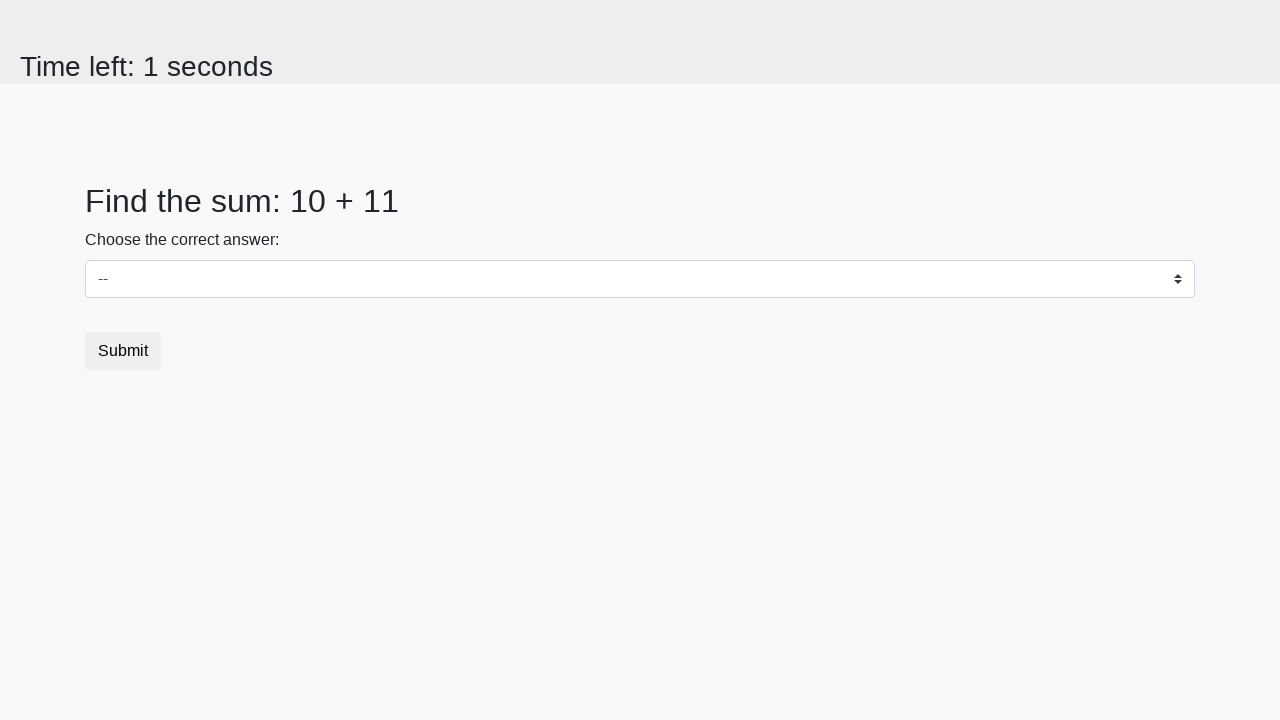